Tests drag and drop functionality by dragging an element from source to target location

Starting URL: https://jqueryui.com/resources/demos/droppable/default.html

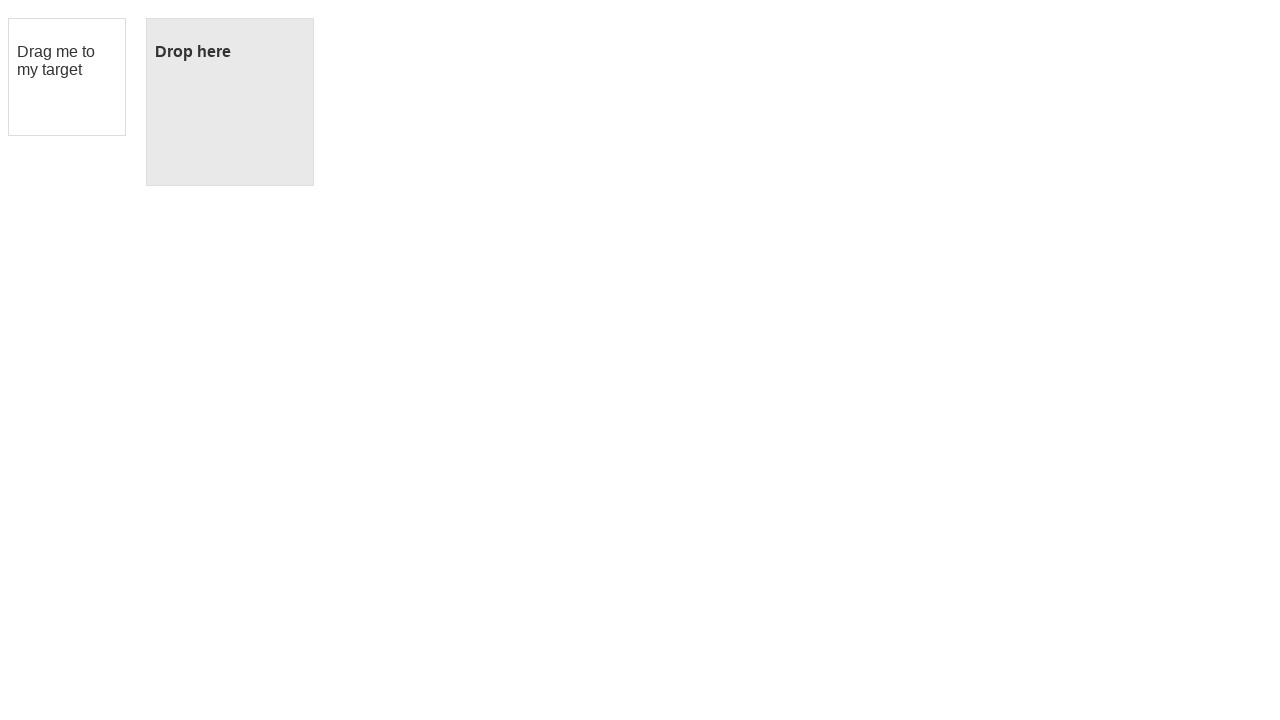

Located the draggable source element with id 'draggable'
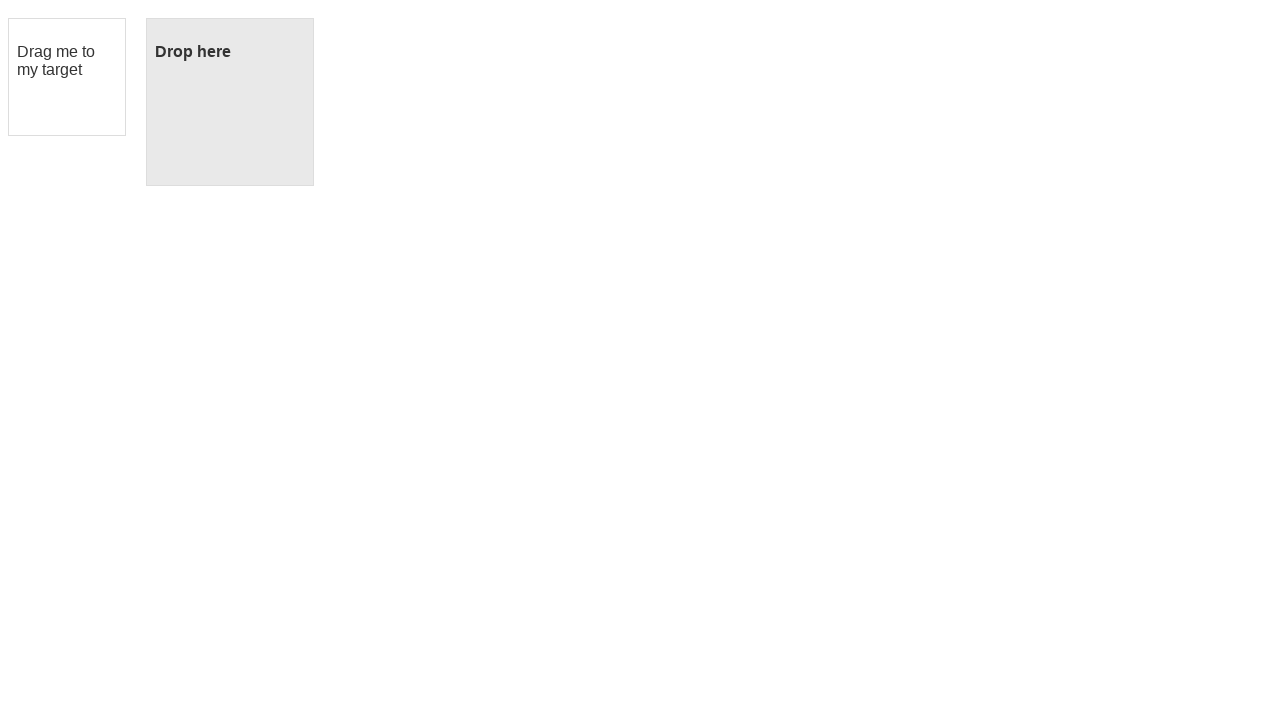

Located the droppable target element with id 'droppable'
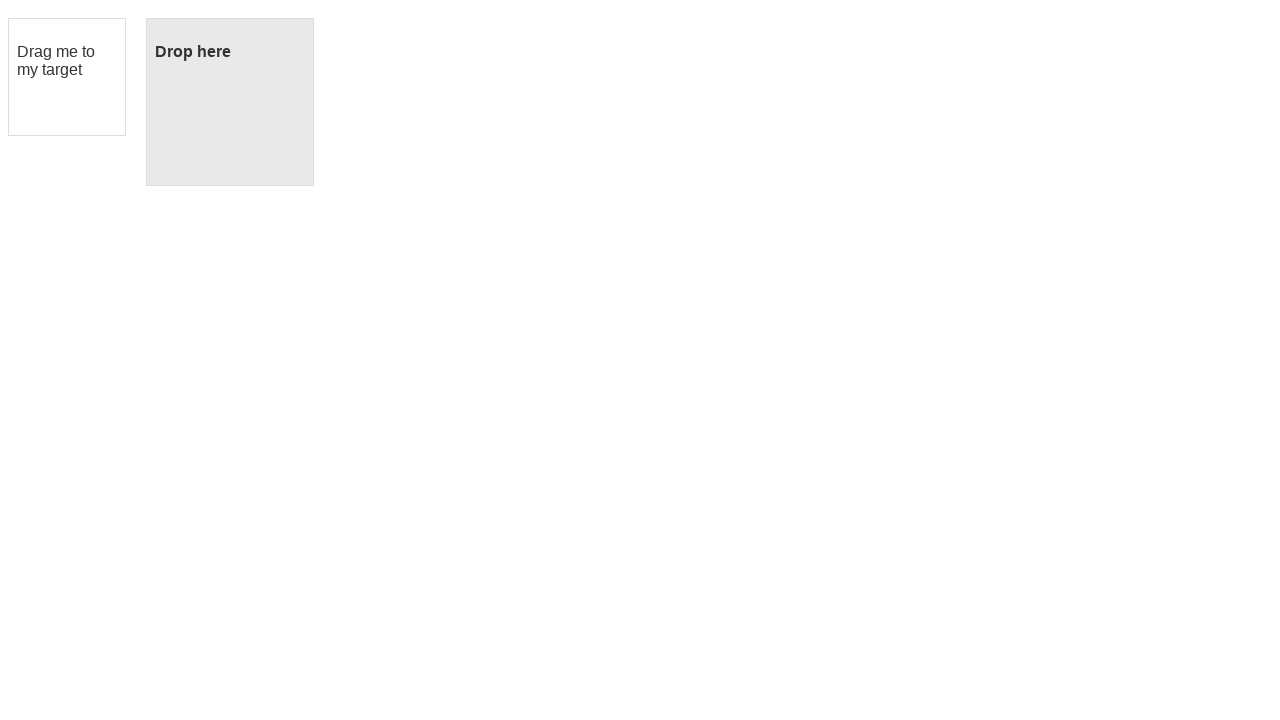

Dragged element from source to target location at (230, 102)
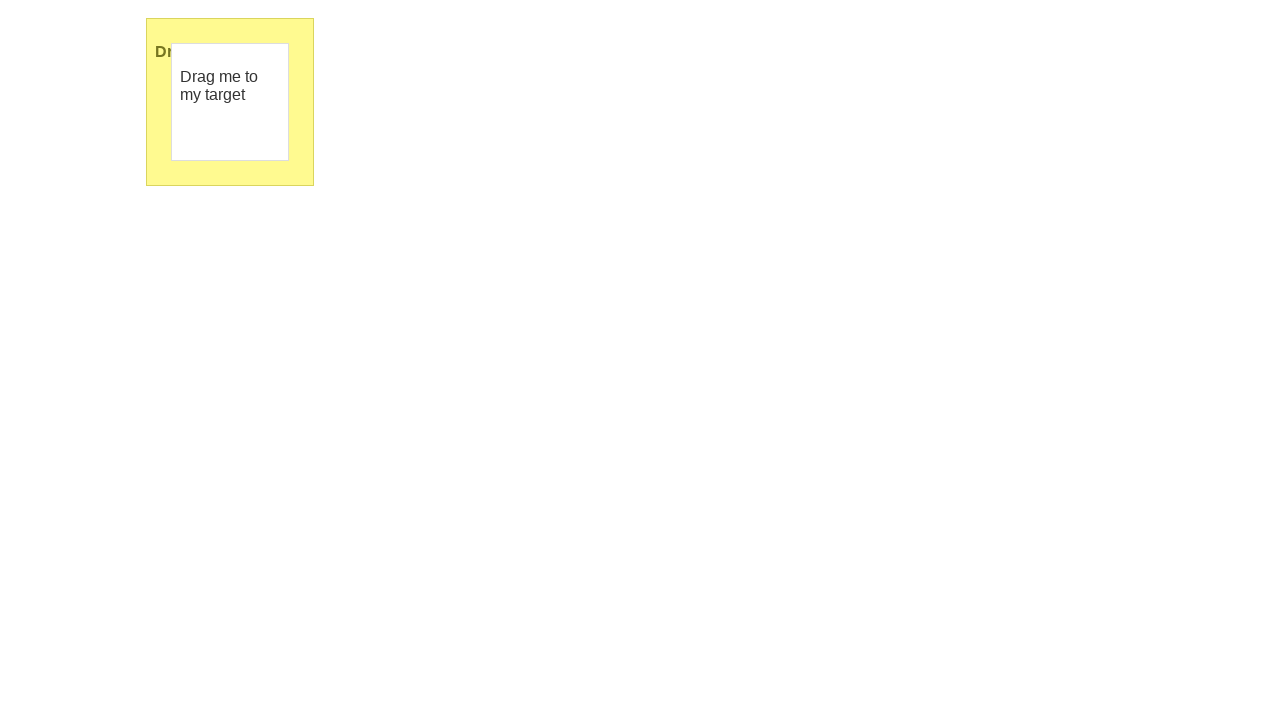

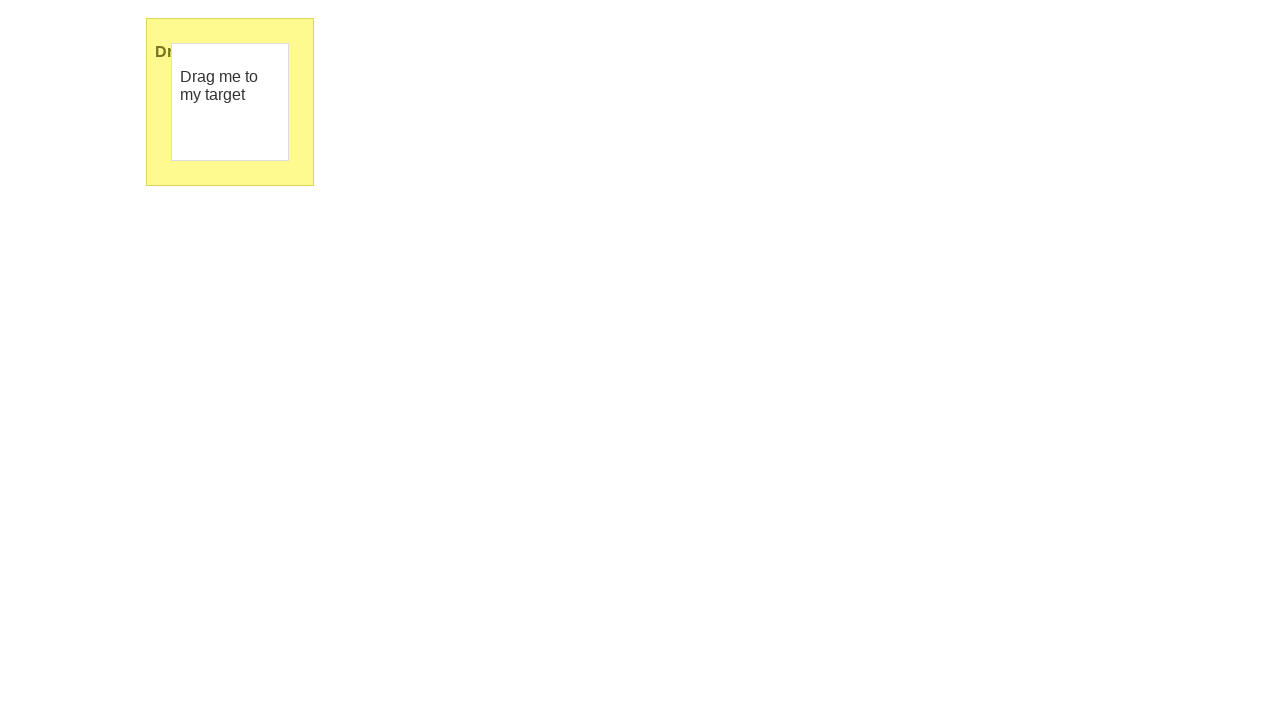